Tests drag and drop functionality and verifies the final position of the dragged element

Starting URL: https://demoqa.com/droppable/

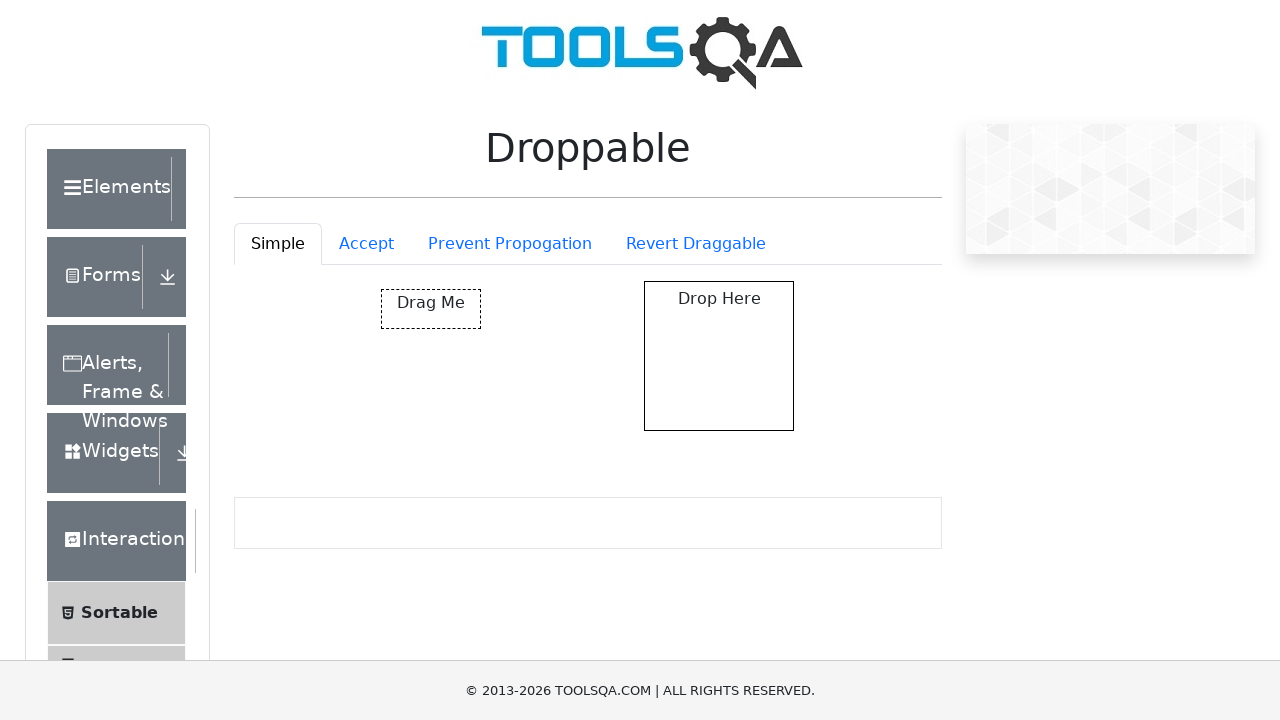

Waited for draggable element to load
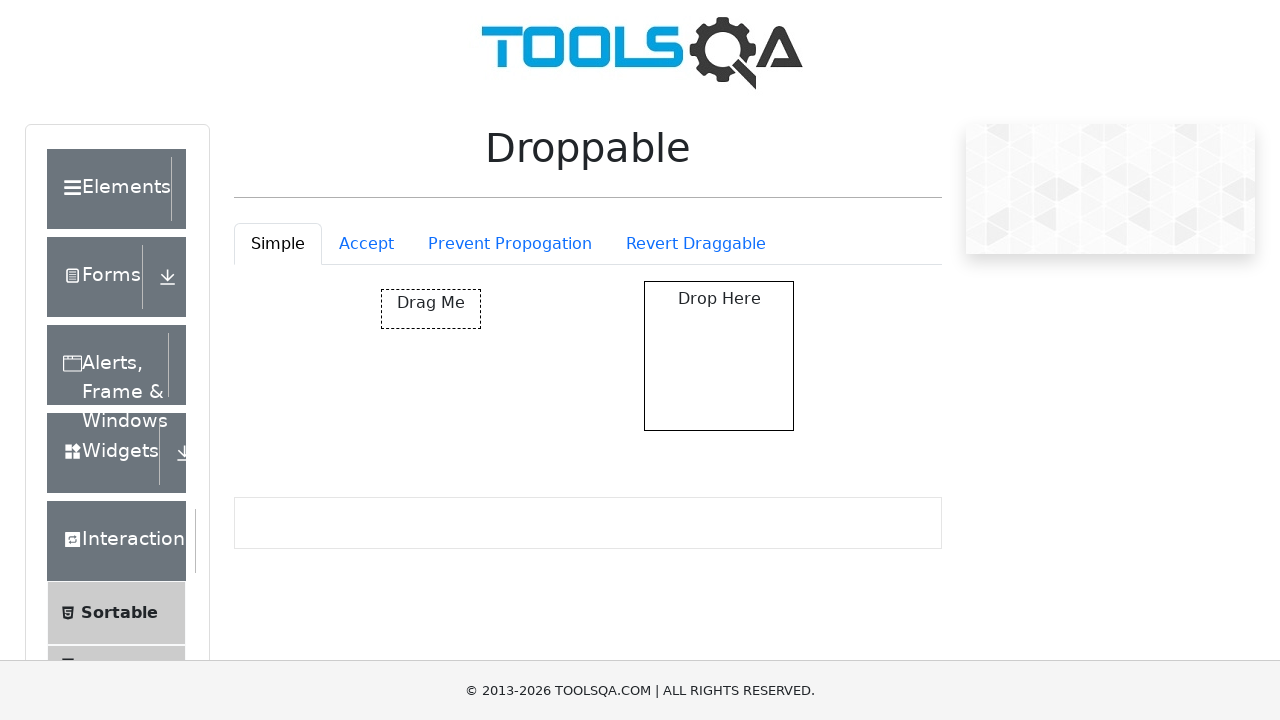

Waited for droppable element to load
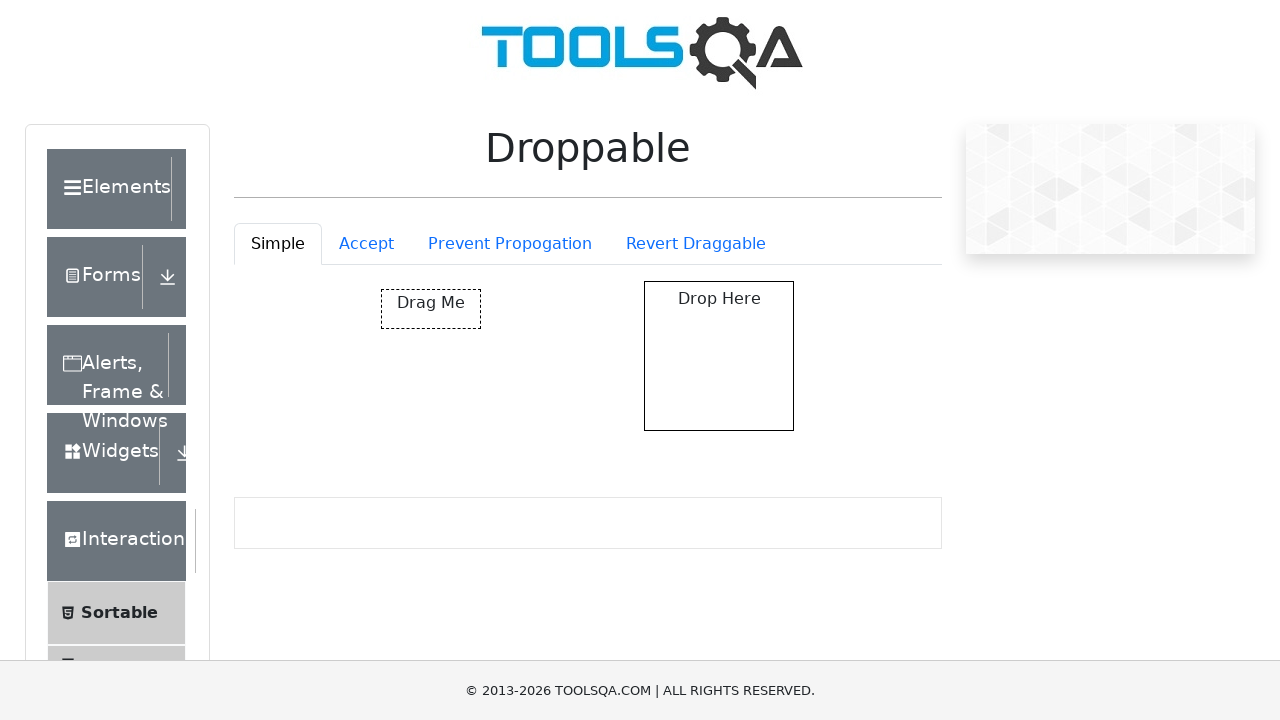

Dragged draggable element to droppable target at (719, 356)
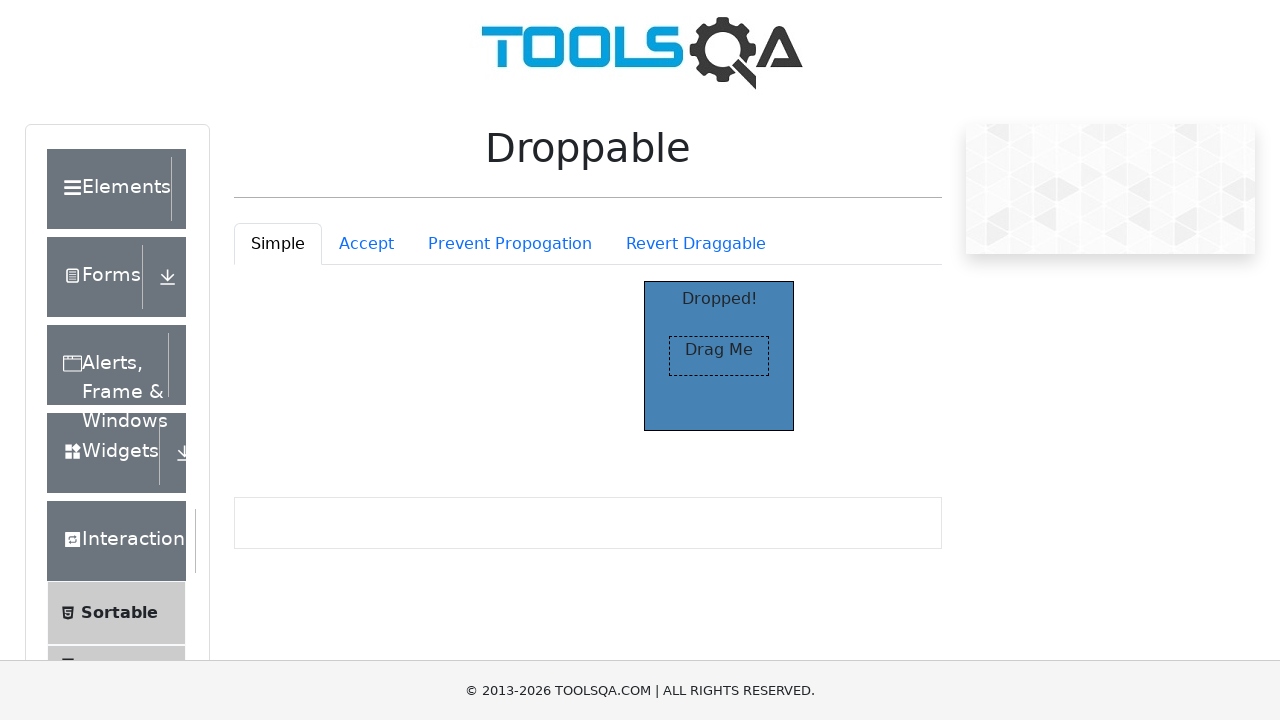

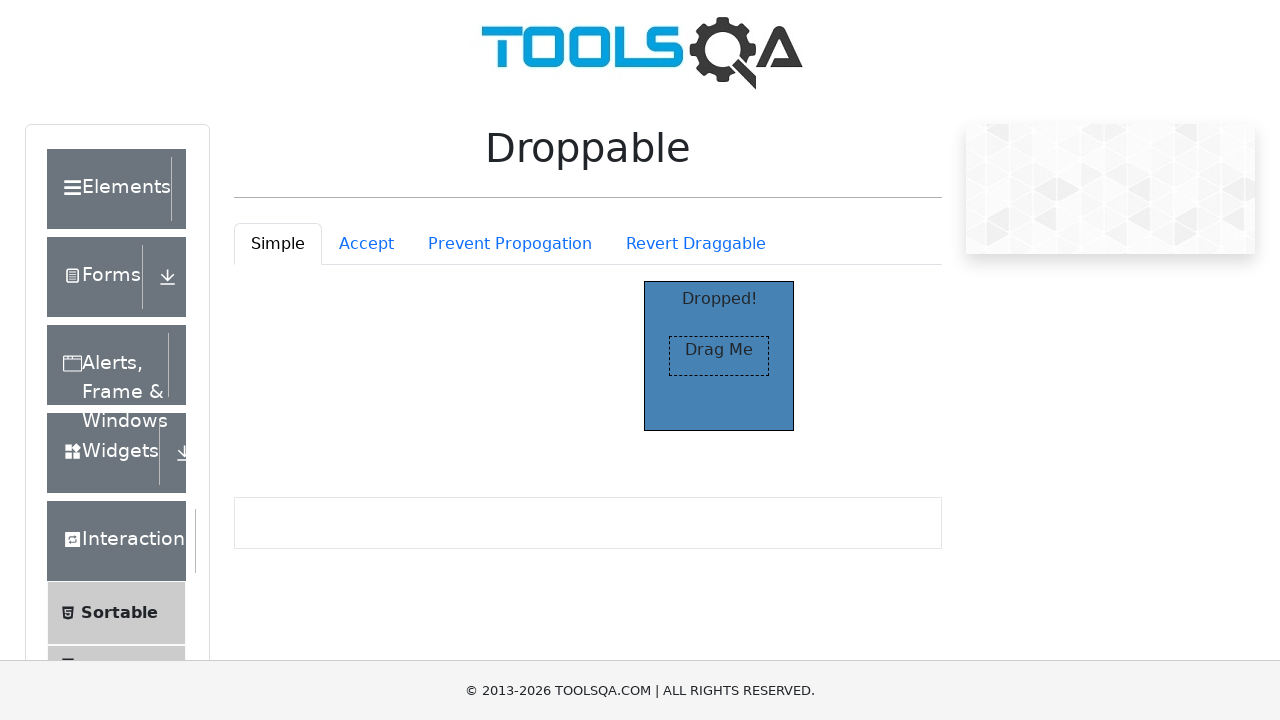